Tests clicking a reveal button and typing into a dynamically revealed input field

Starting URL: https://www.selenium.dev/selenium/web/dynamic.html

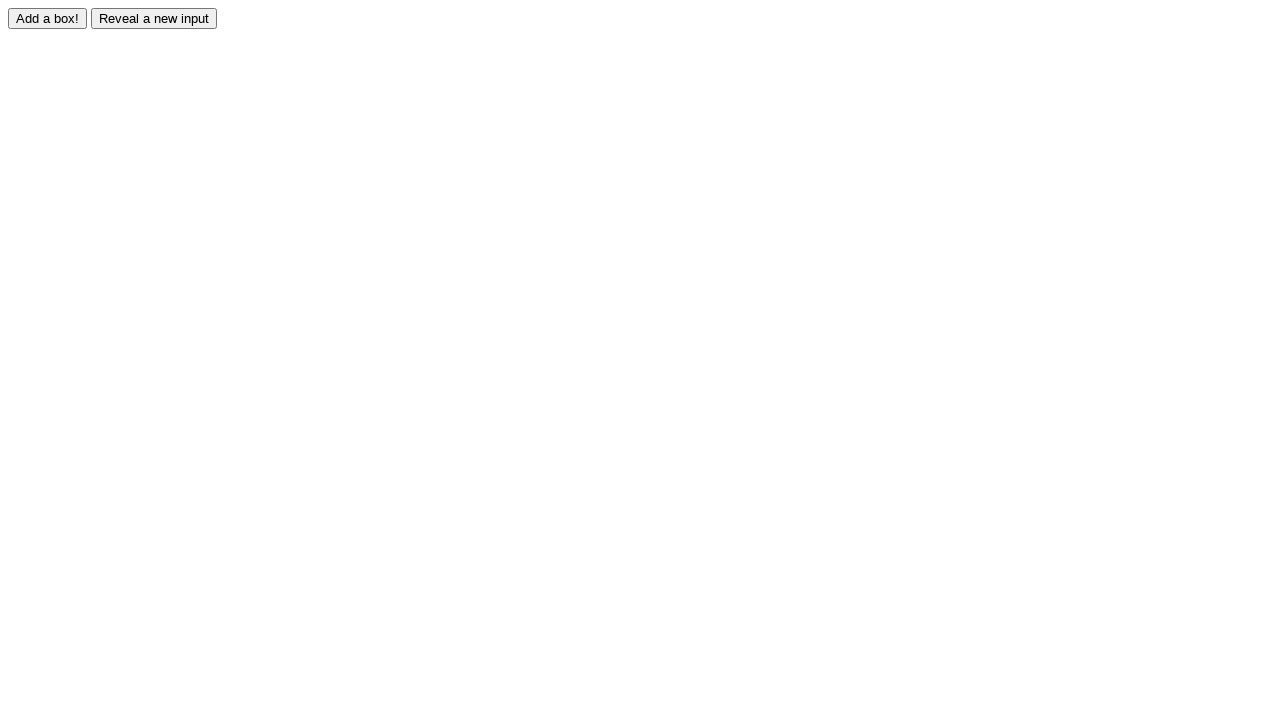

Clicked reveal button to display hidden input field at (154, 18) on #reveal
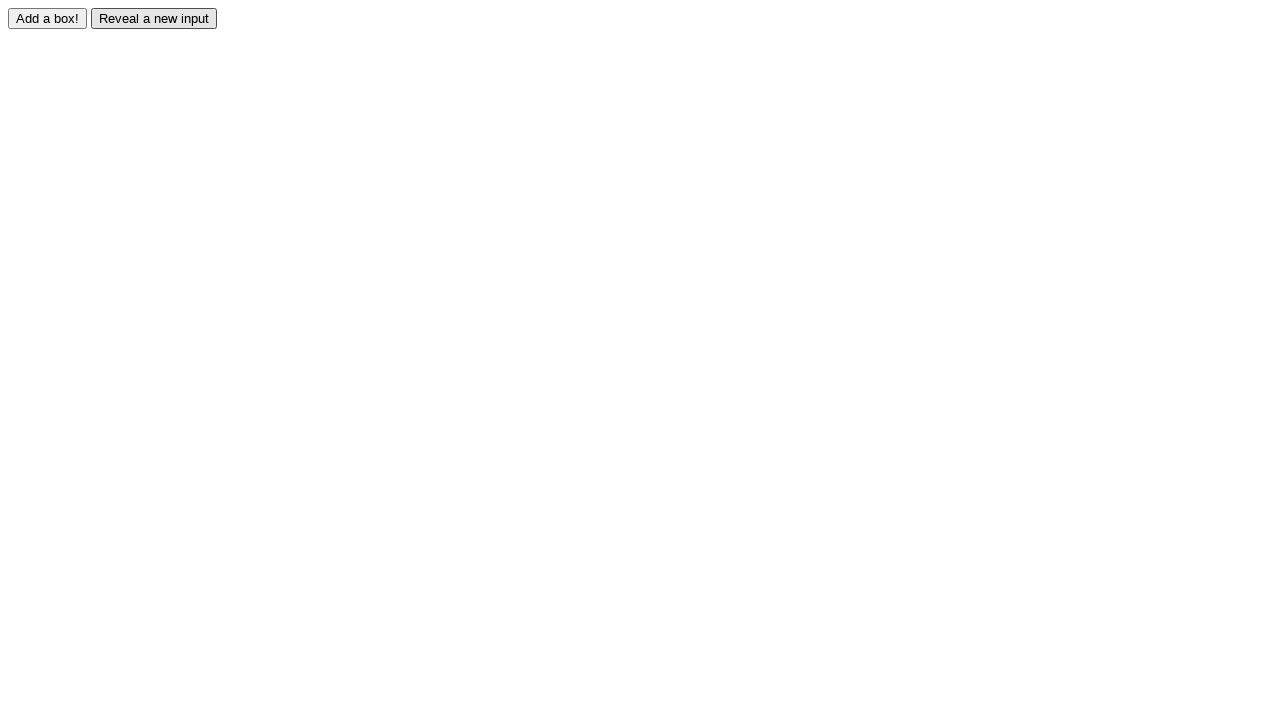

Waited for revealed input field to become visible
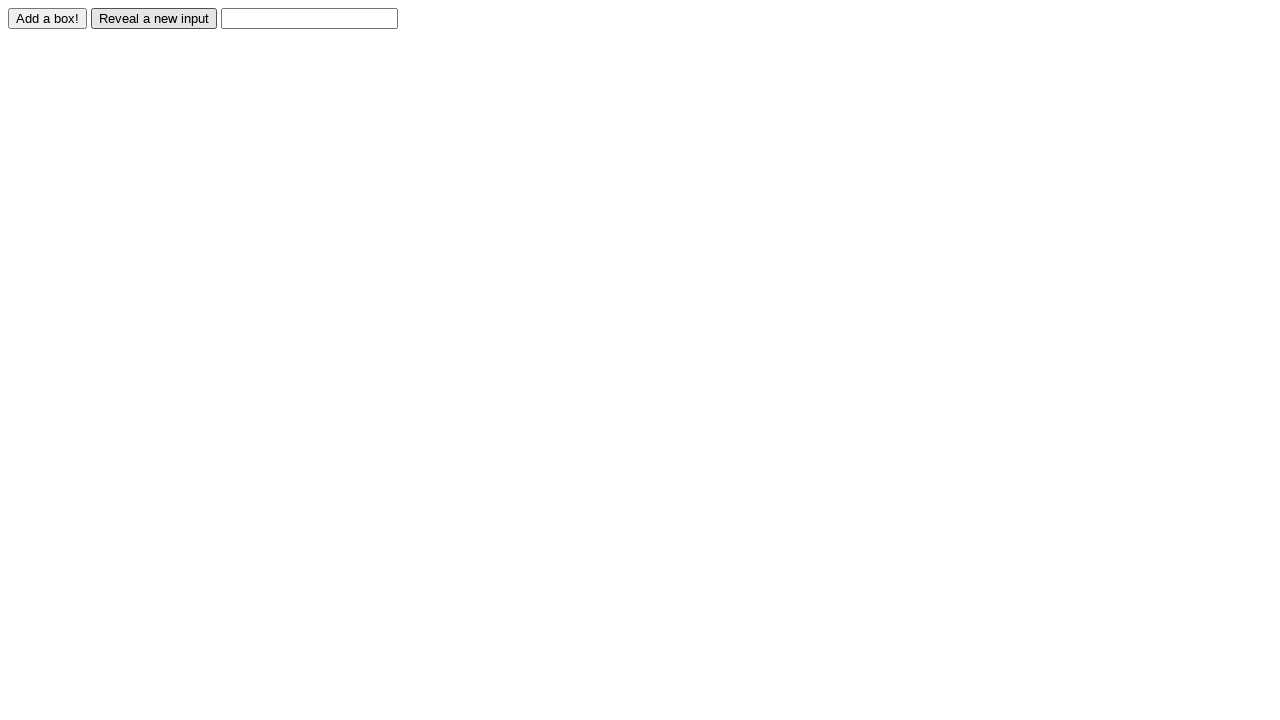

Typed 'Displayed' into the revealed input field on input#revealed
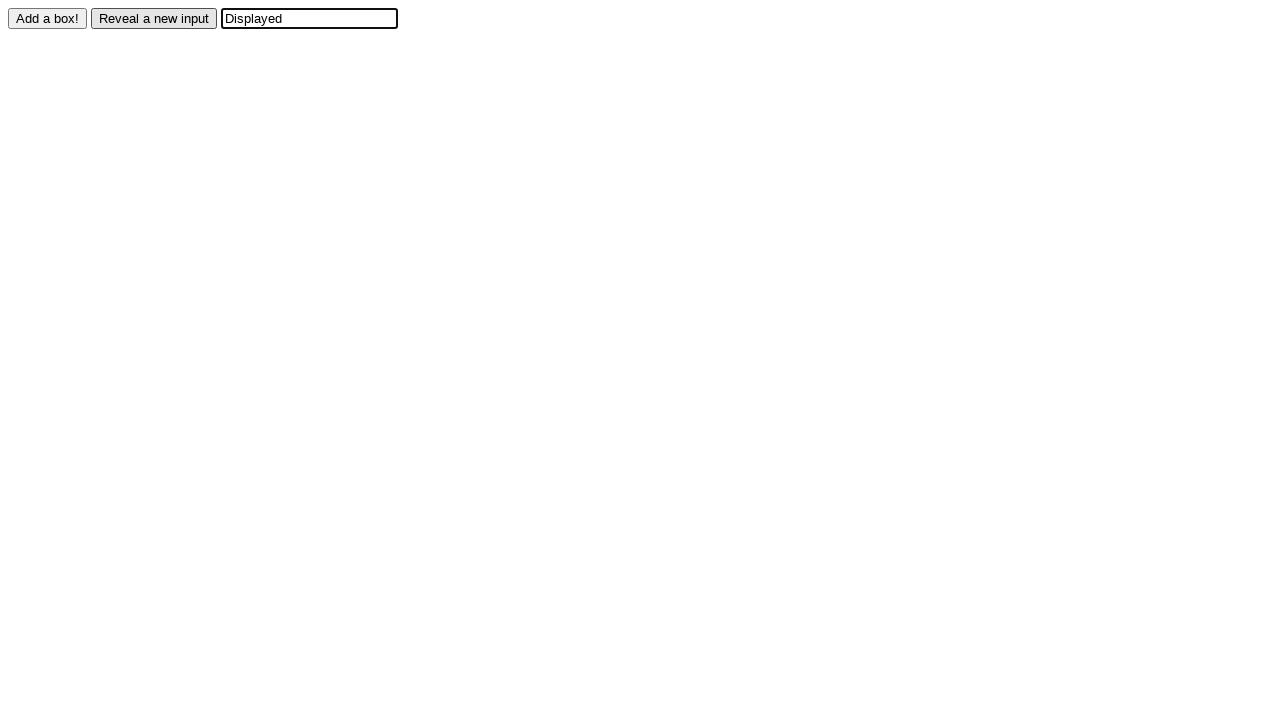

Verified that the input field contains 'Displayed'
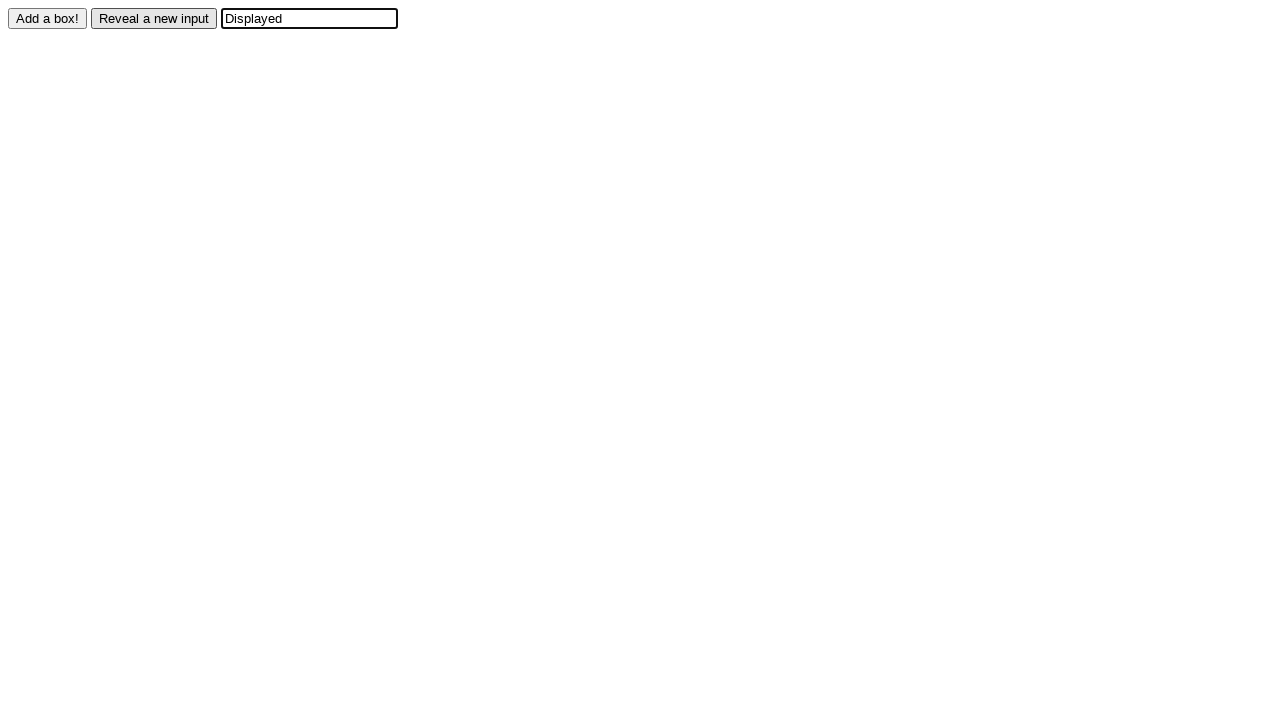

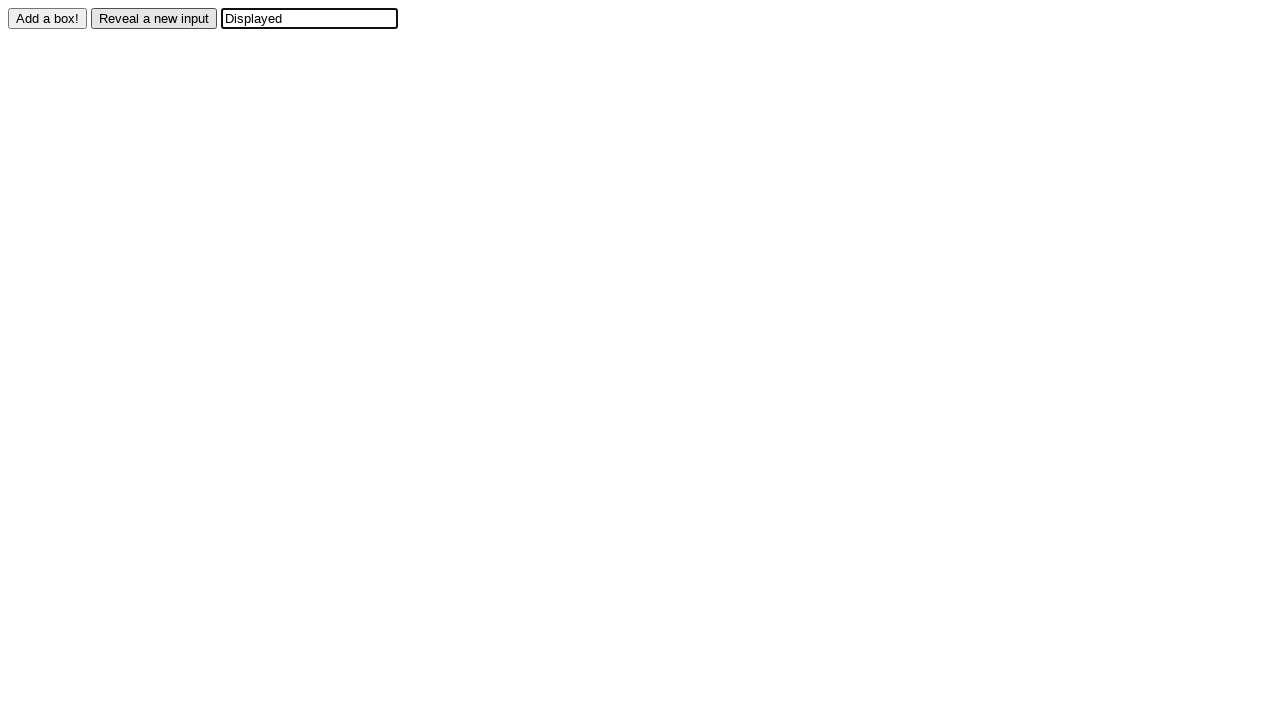